Tests registration form validation when confirm email doesn't match the email field

Starting URL: https://alada.vn/tai-khoan/dang-ky.html

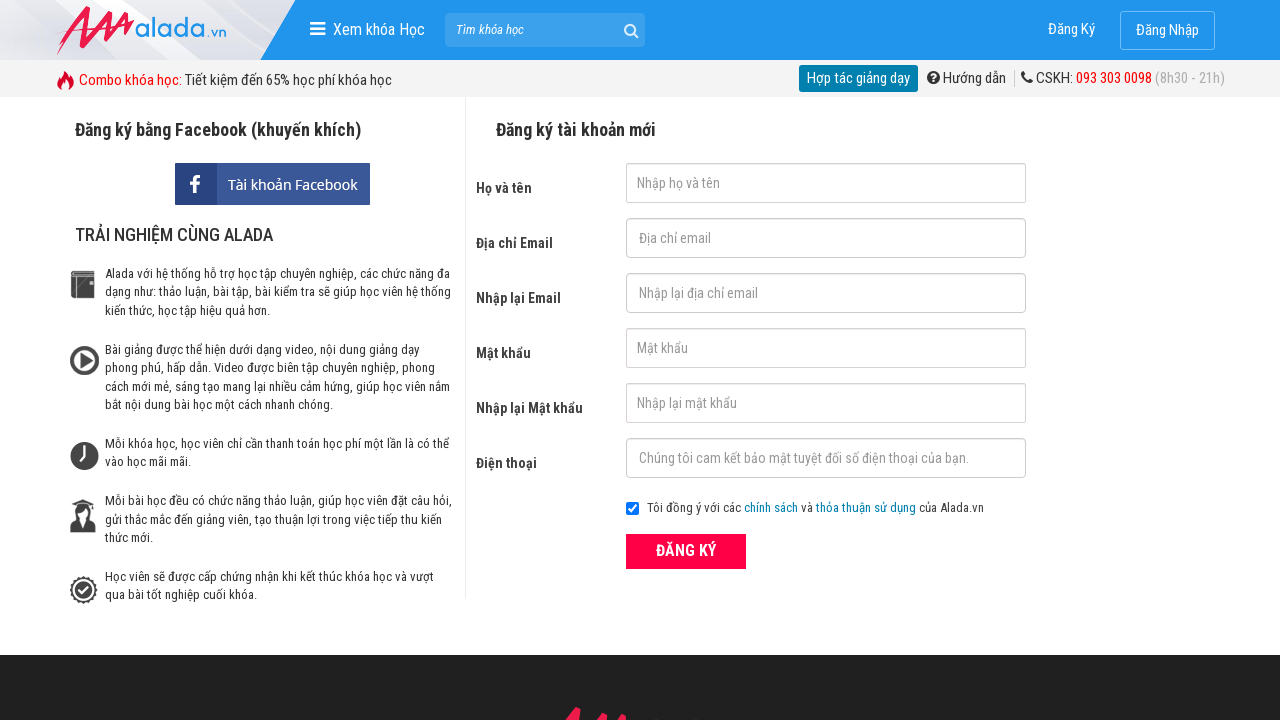

Filled first name field with 'VuPhan' on #txtFirstname
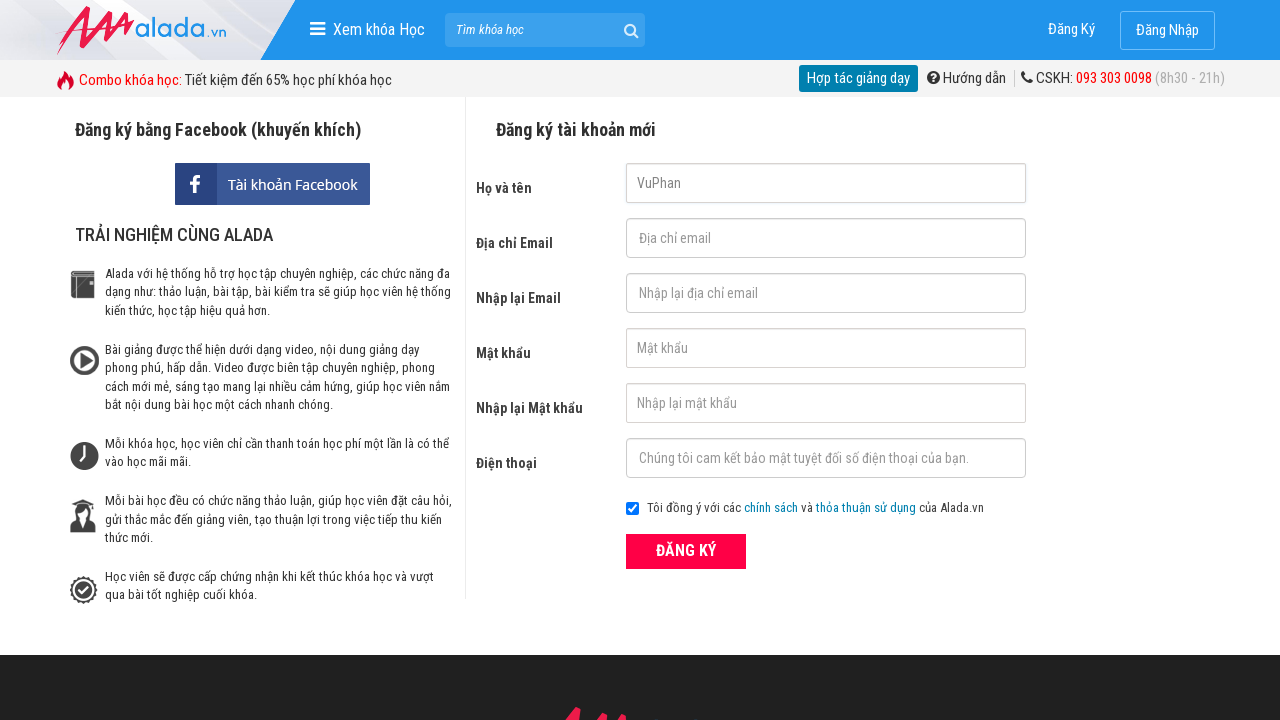

Filled email field with '123@456' on #txtEmail
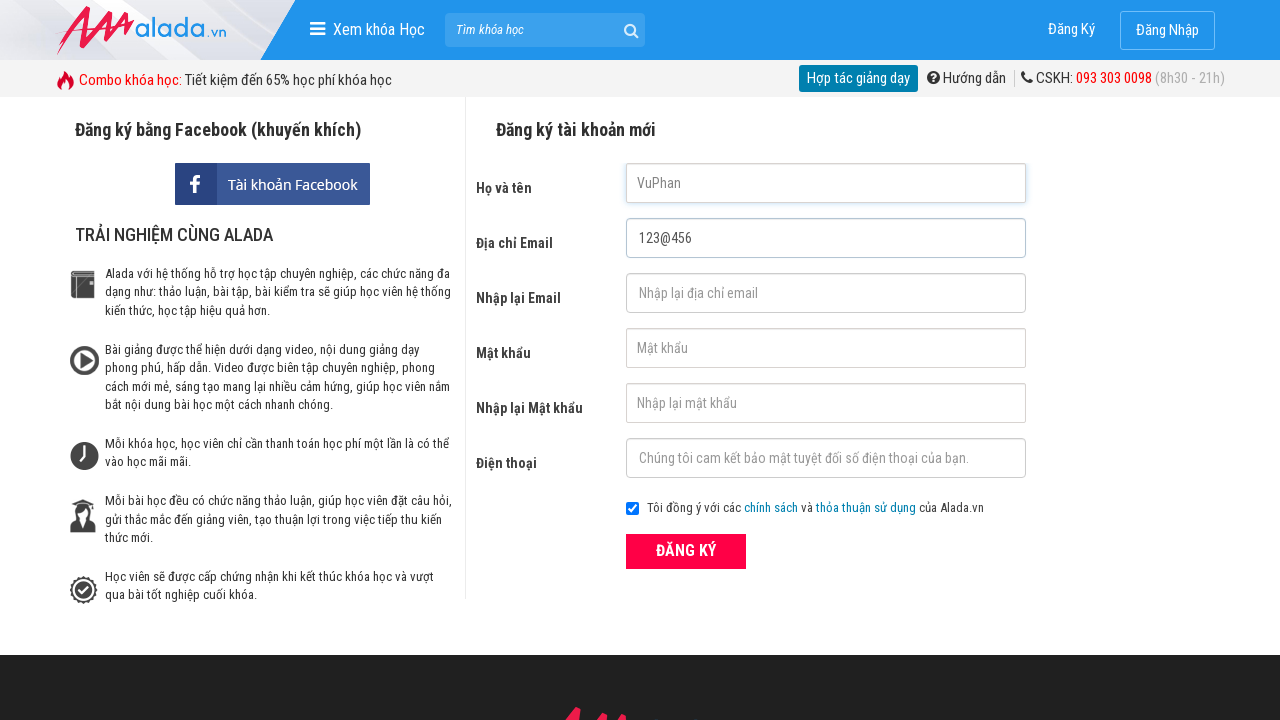

Filled confirm email field with mismatched email '123@456@789' on #txtCEmail
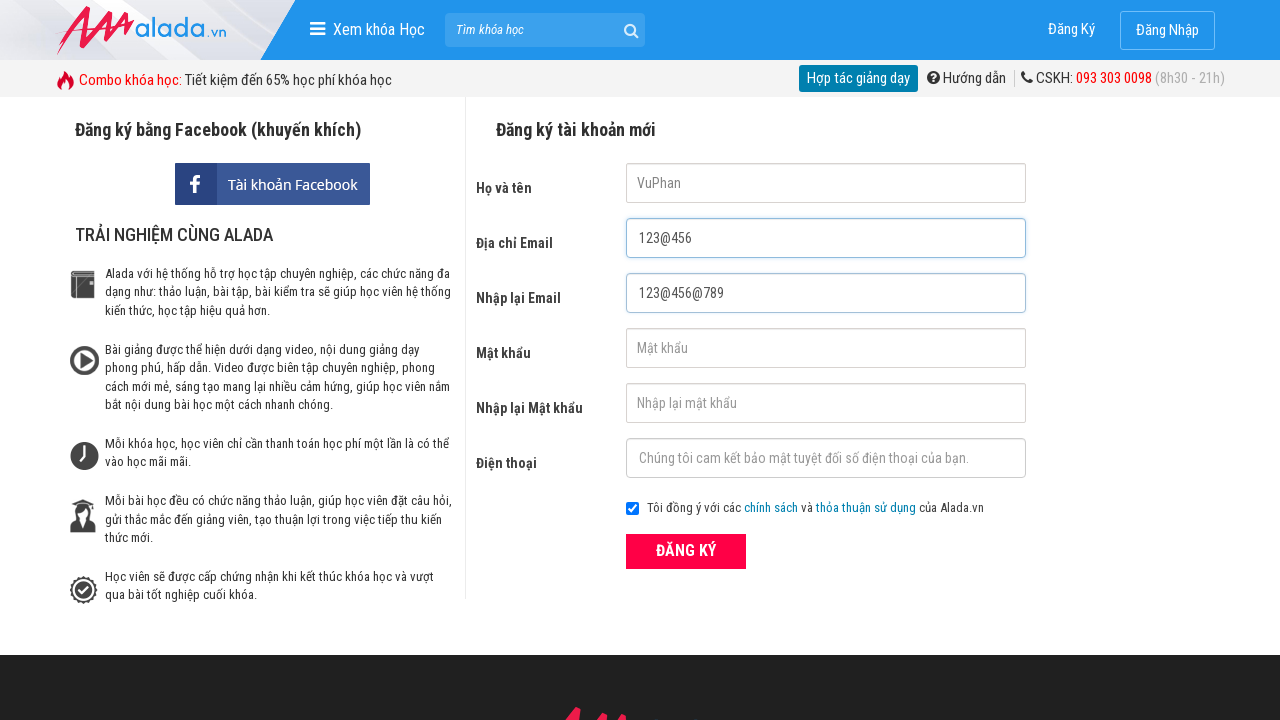

Filled password field with '12345678' on #txtPassword
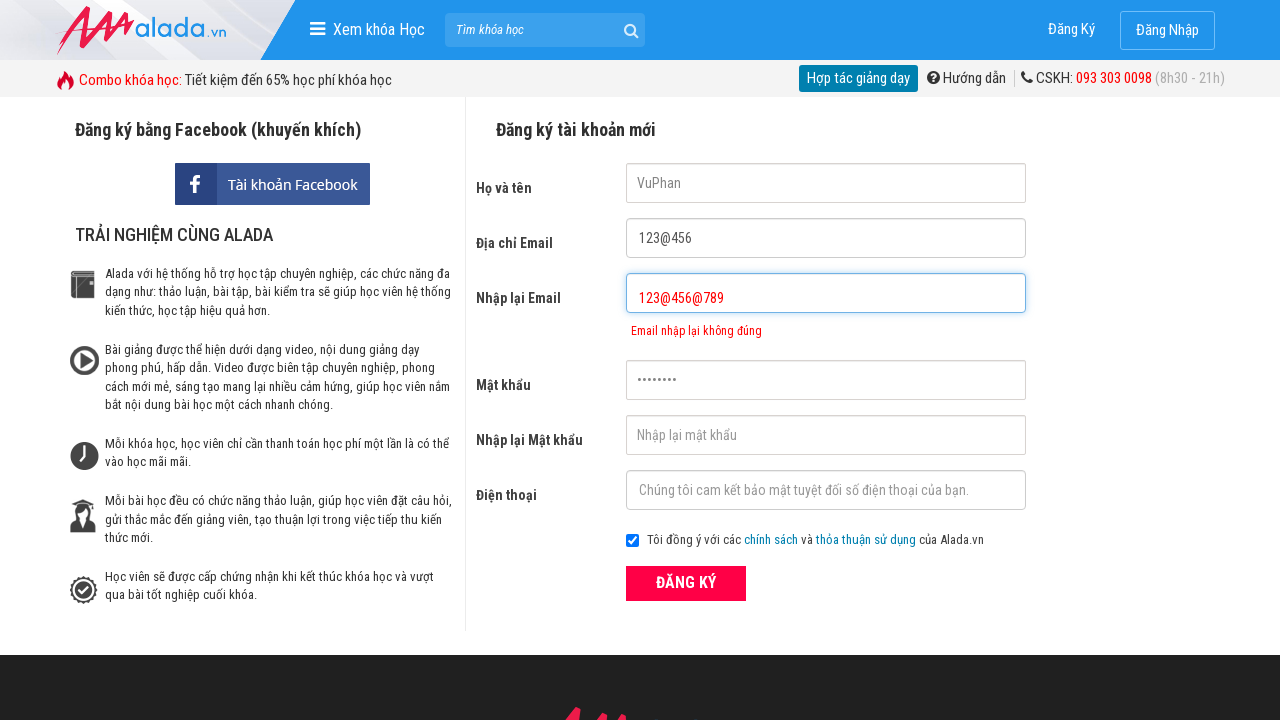

Filled confirm password field with '12345678' on #txtCPassword
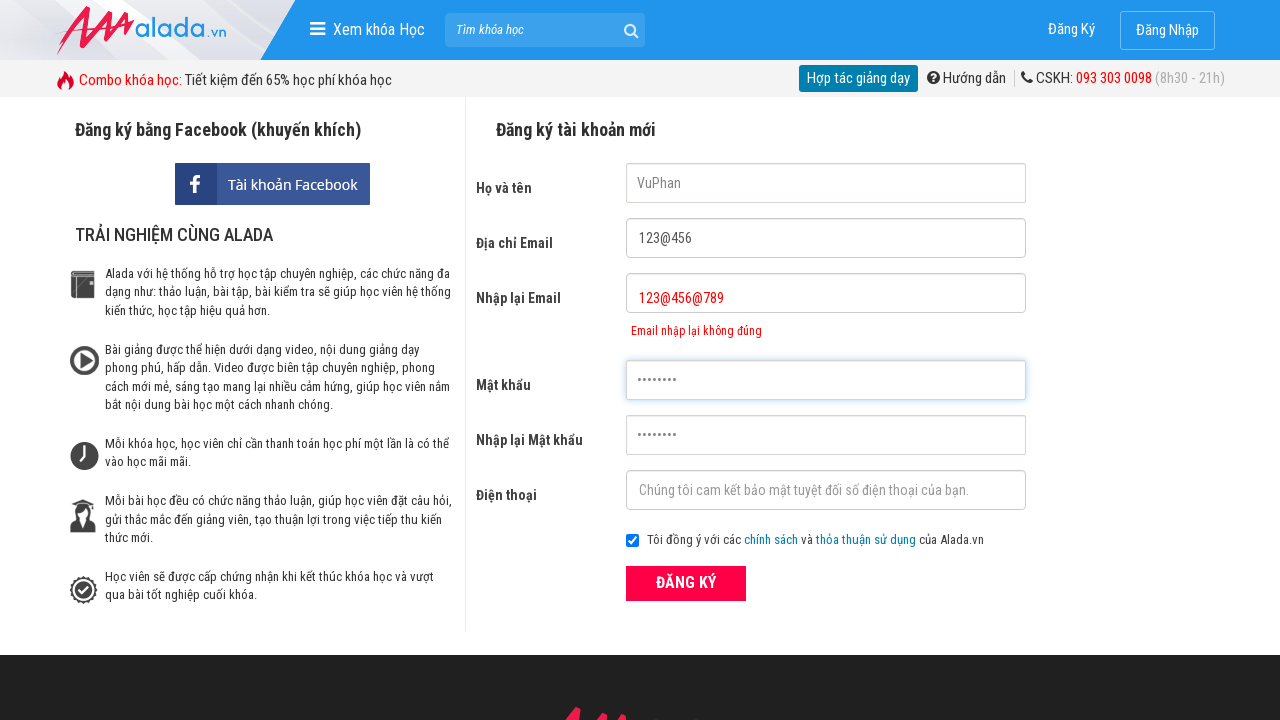

Filled phone field with '0905123456' on #txtPhone
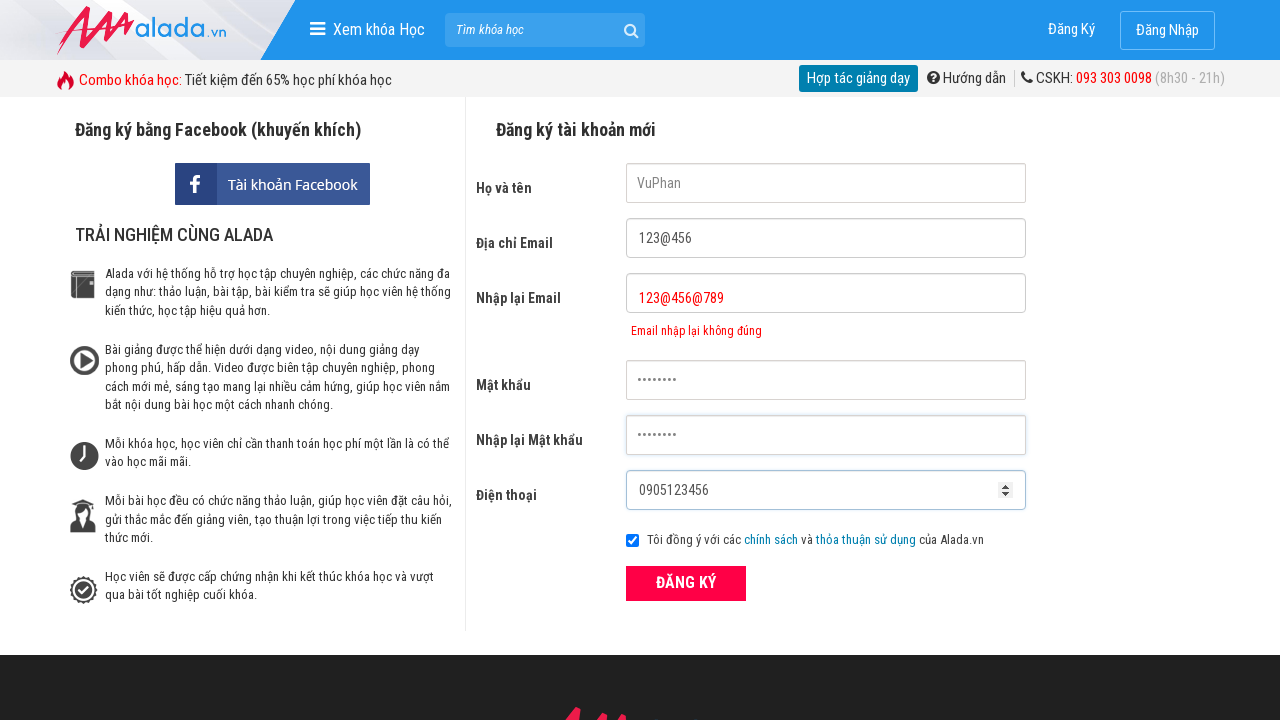

Clicked ĐĂNG KÝ (Register) button at (686, 583) on xpath=//button[@type='submit' and text()='ĐĂNG KÝ']
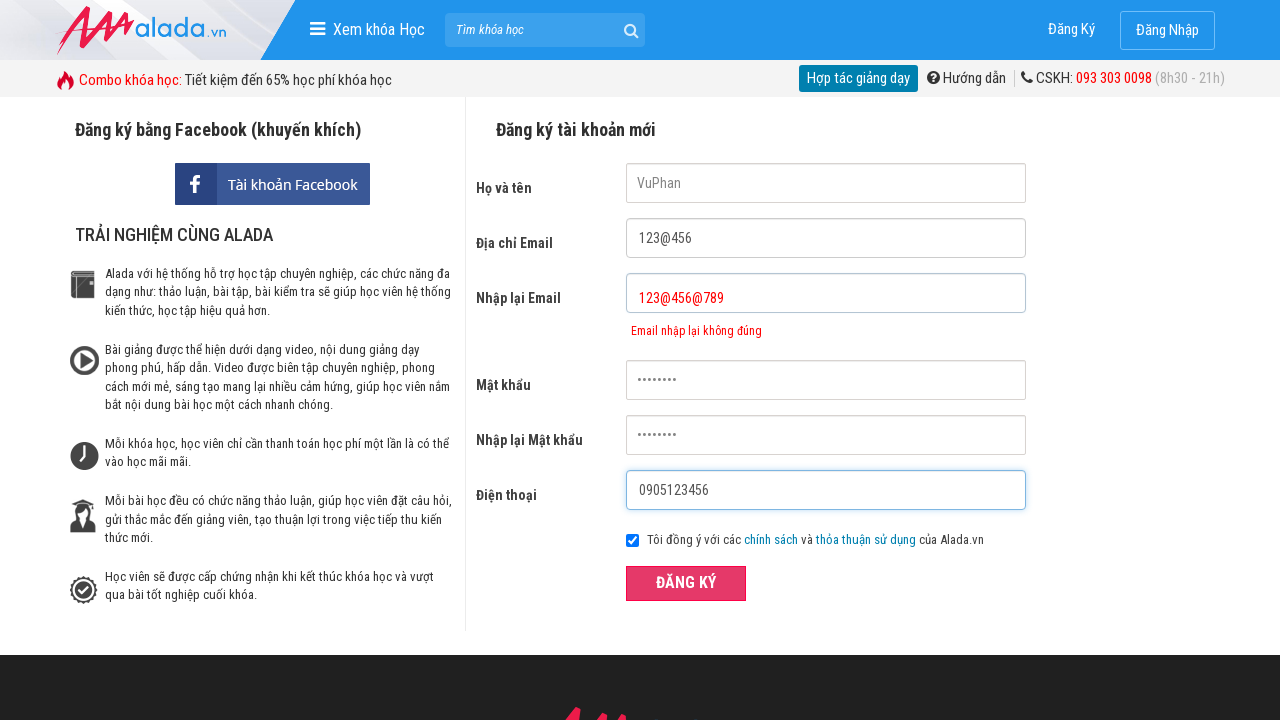

Confirm email error message appeared validating mismatched emails
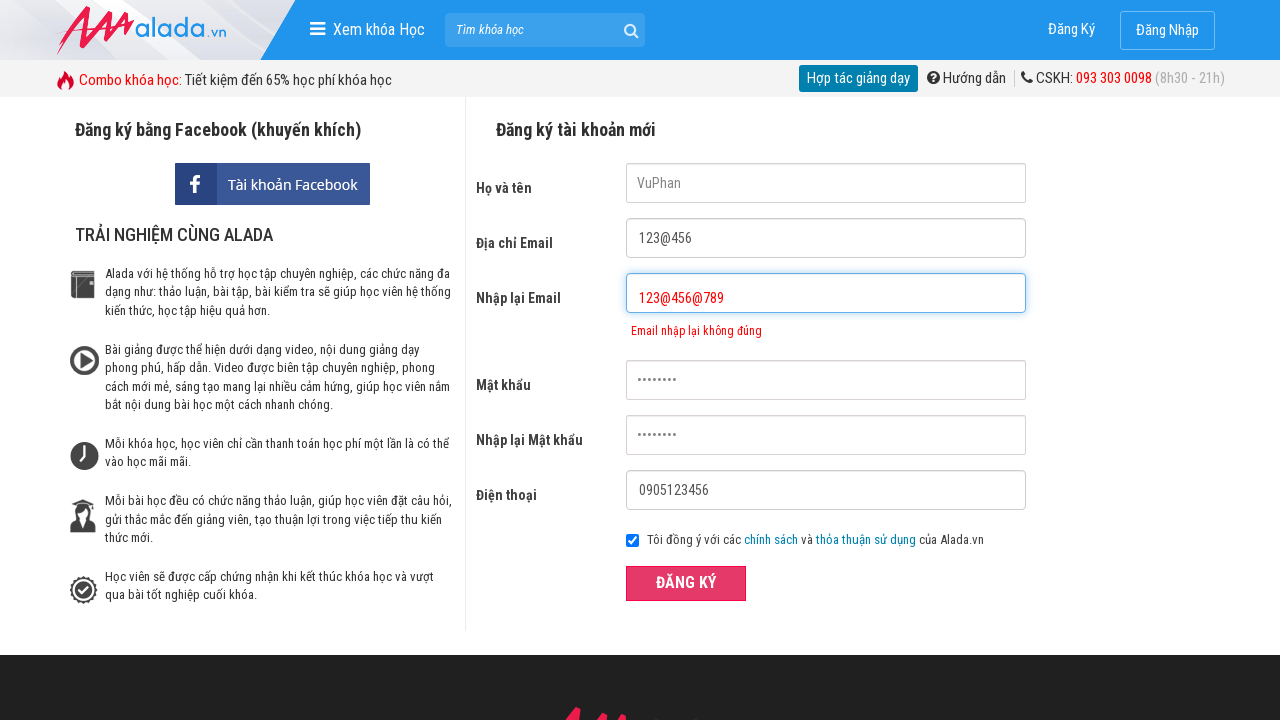

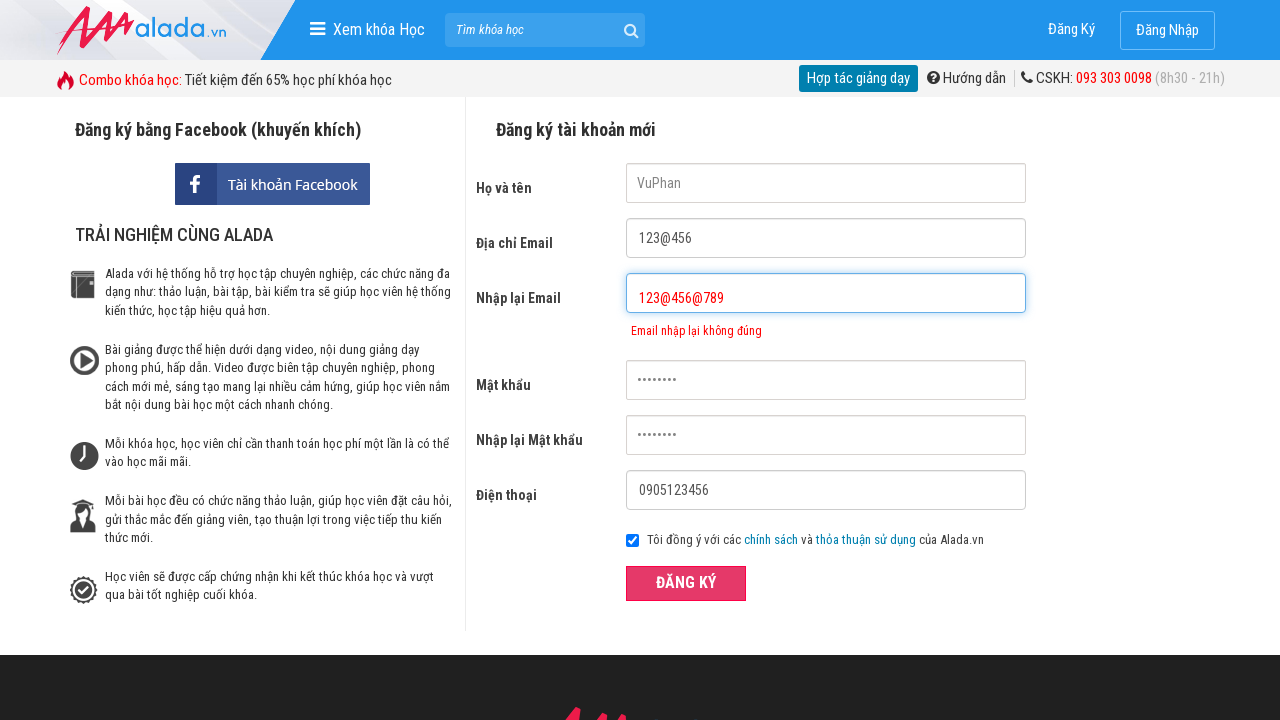